Tests navigation from the practice automation homepage to the Window Operations page by clicking a link and verifying the URL changes correctly.

Starting URL: https://practice-automation.com/

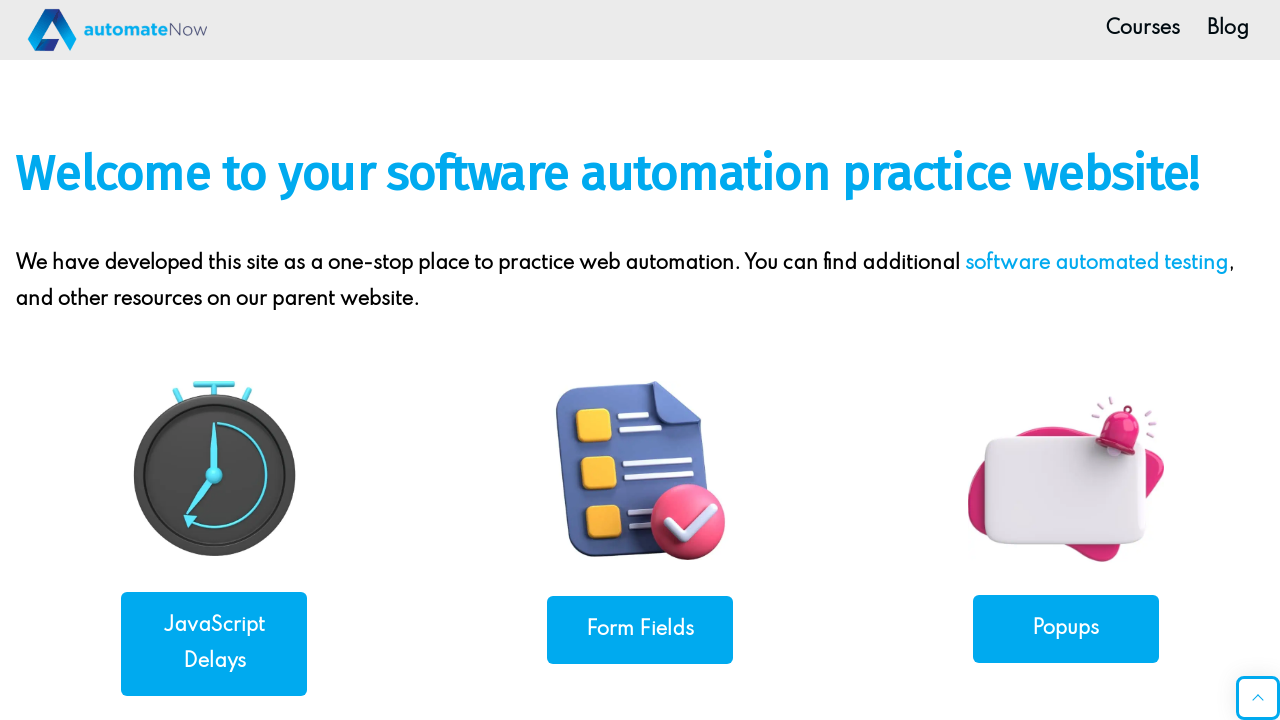

Verified starting URL is https://practice-automation.com/
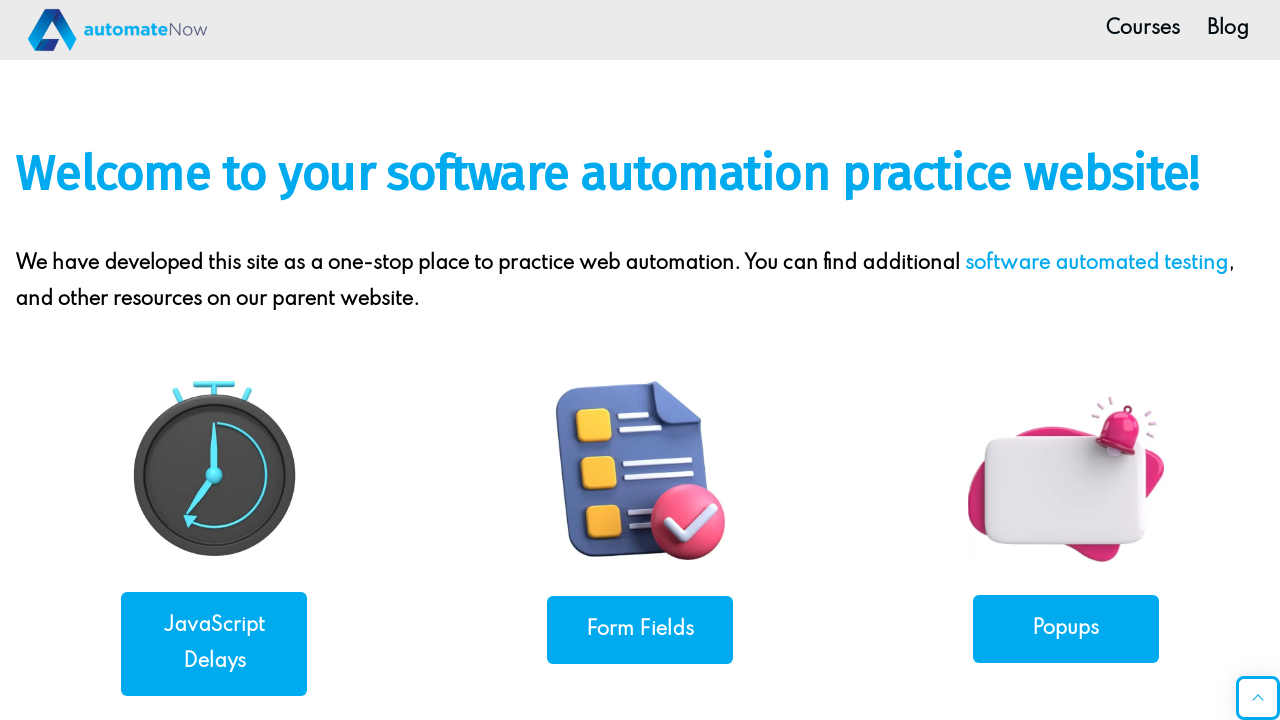

Clicked on Window Operations link at (640, 360) on xpath=//a[normalize-space()='Window Operations']
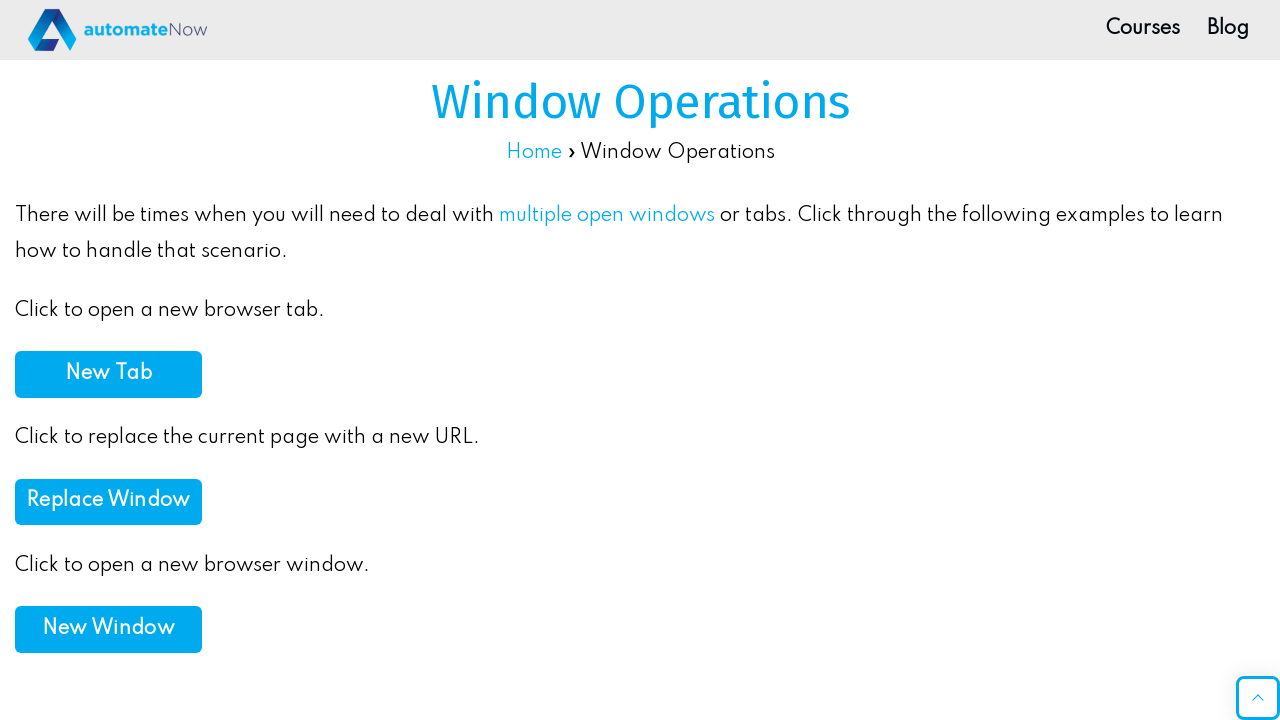

Waited for navigation to window-operations page
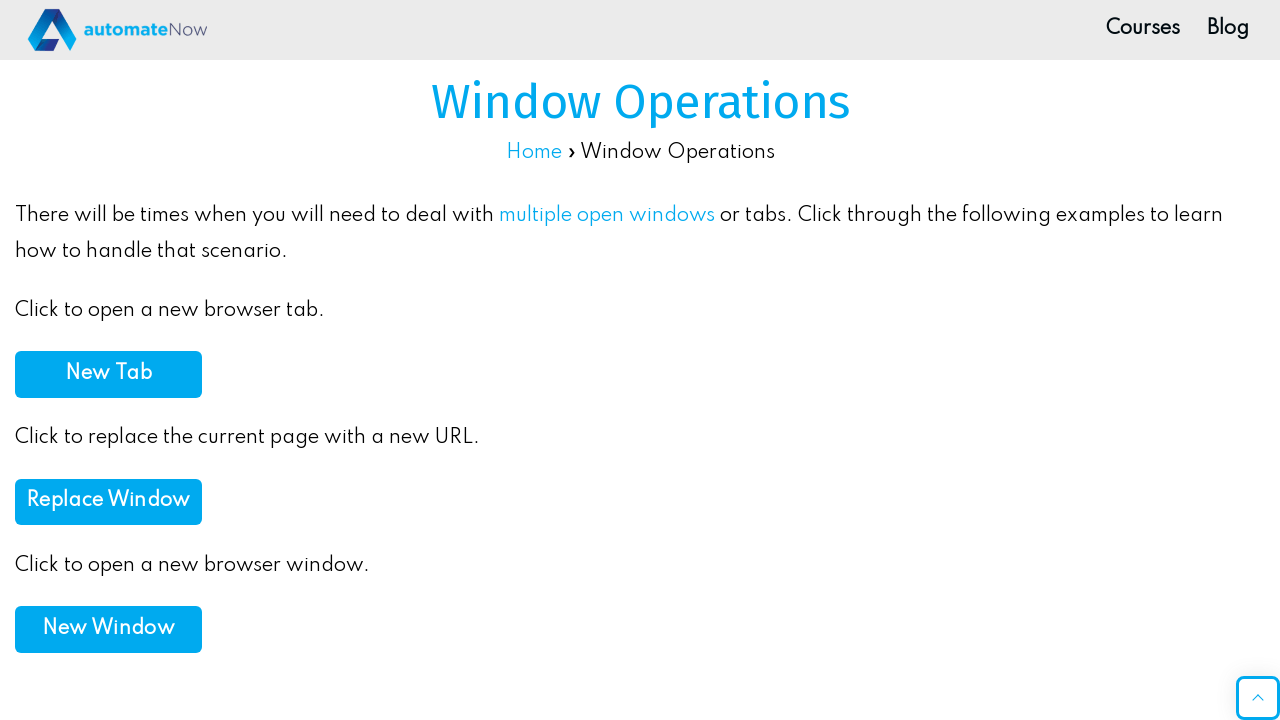

Verified URL contains 'window-operations/'
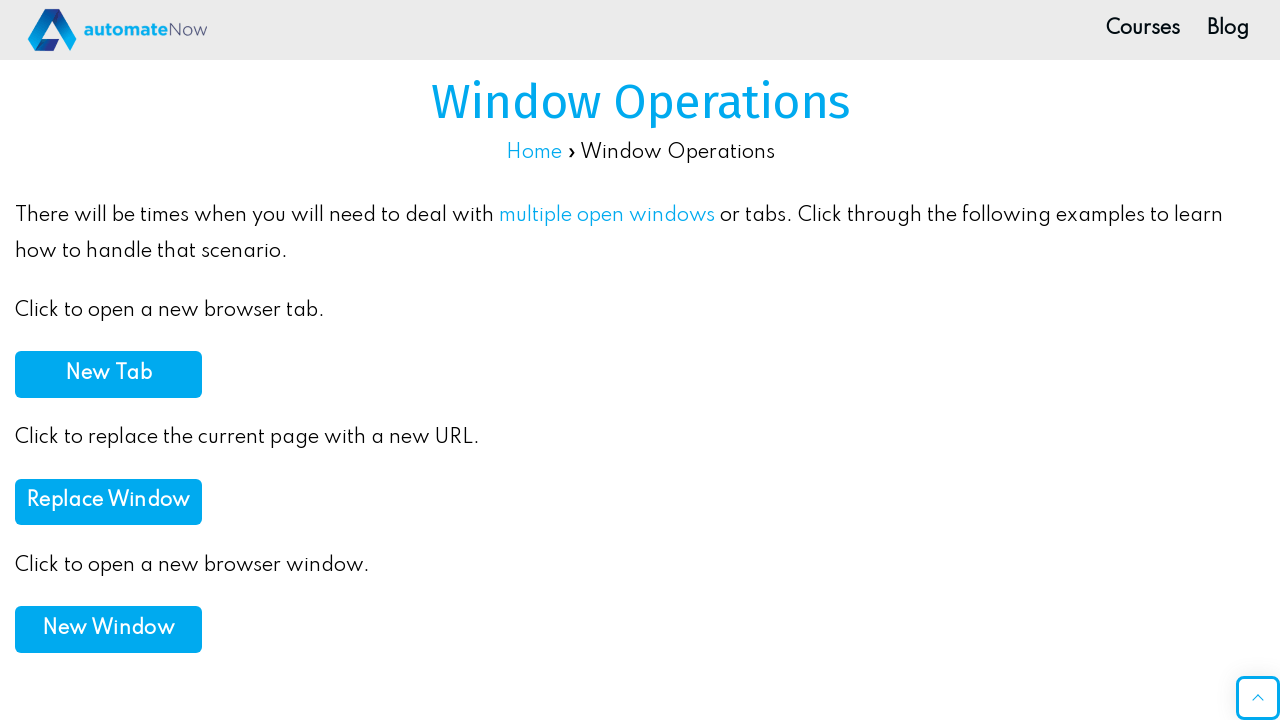

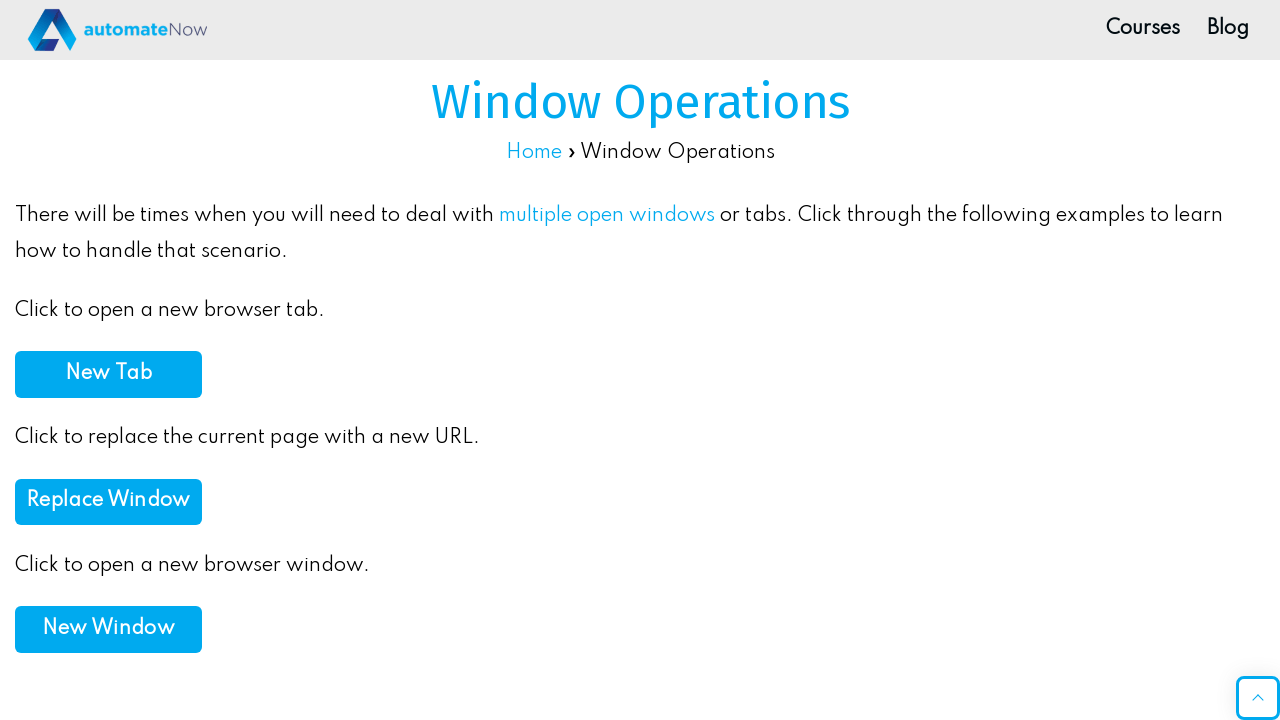